Tests dynamic loading Example 2 where the element does not exist in DOM initially, then is created and displayed after clicking Start and waiting for loading to complete.

Starting URL: https://the-internet.herokuapp.com/dynamic_loading

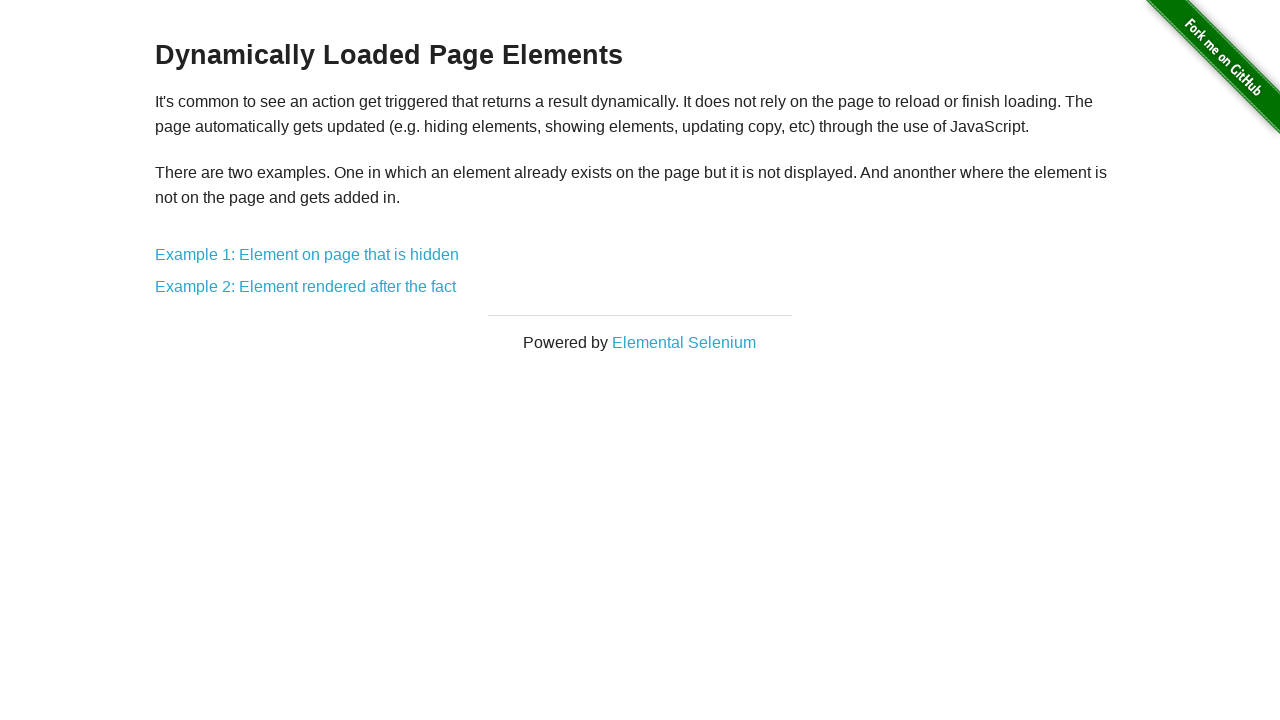

Waited for Dynamic Loading page header to be visible
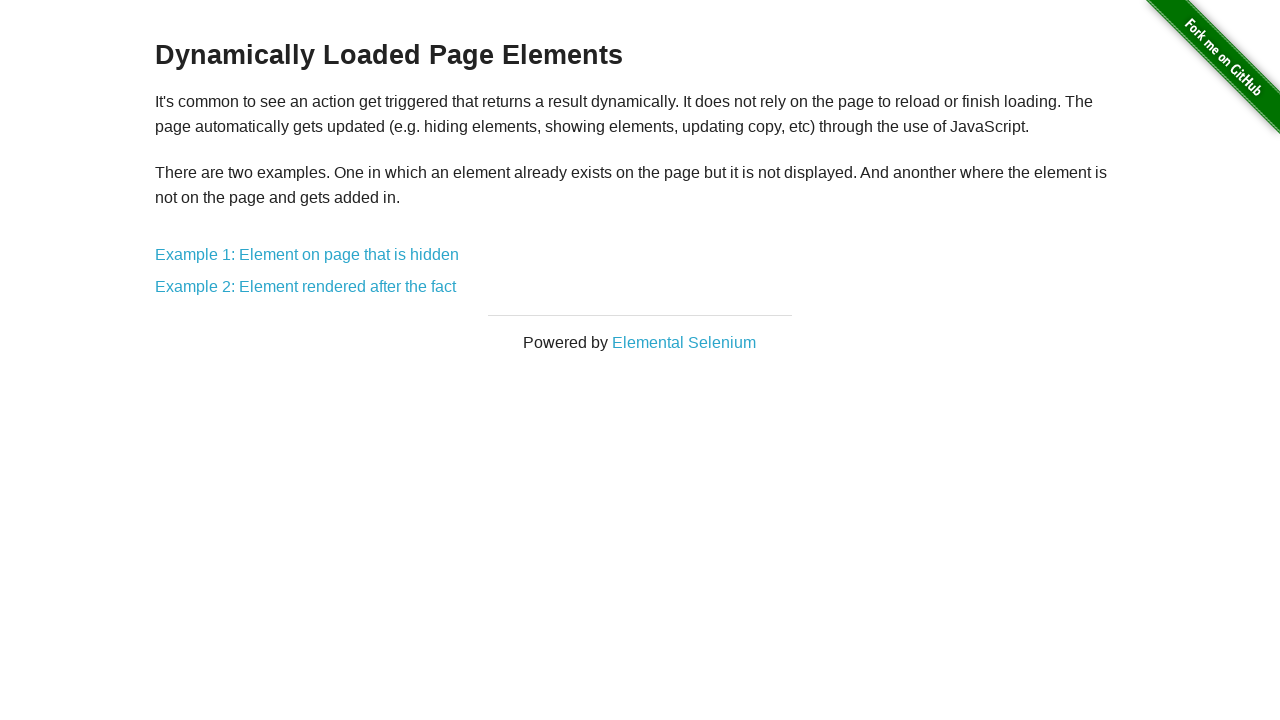

Clicked Example 2 link at (306, 287) on a[href*='dynamic_loading/2']
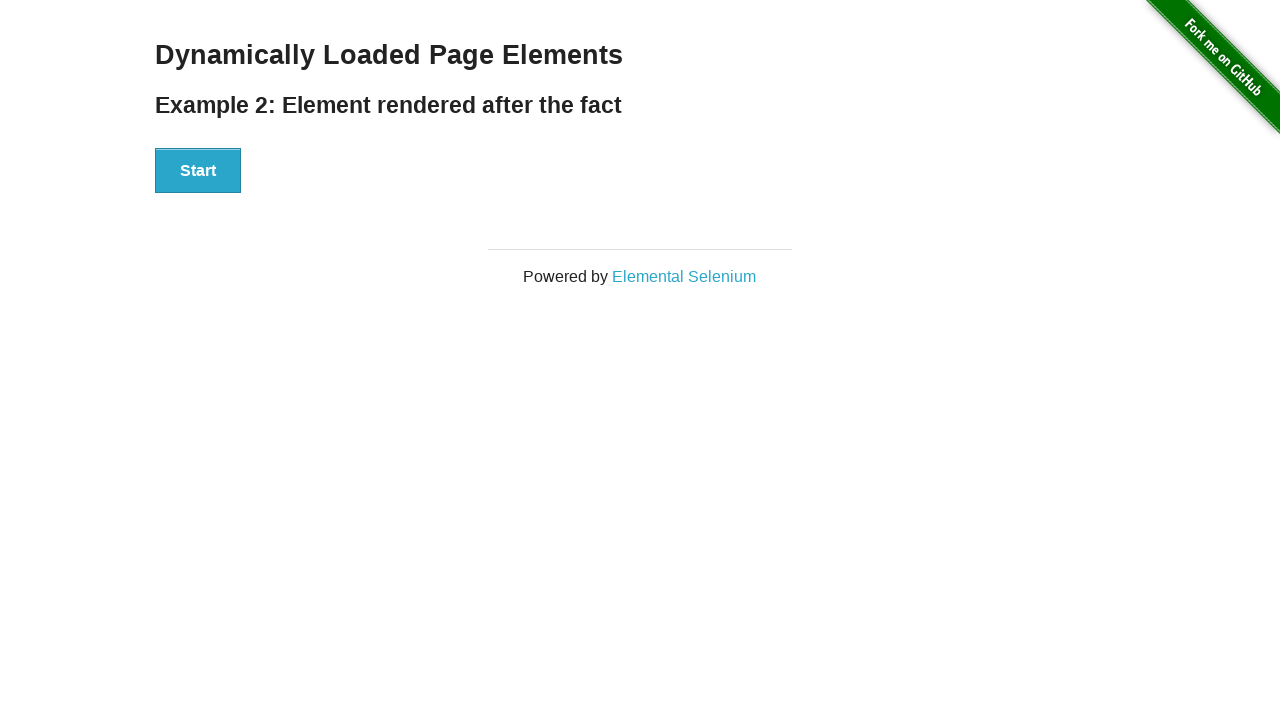

Waited for Start button to be visible
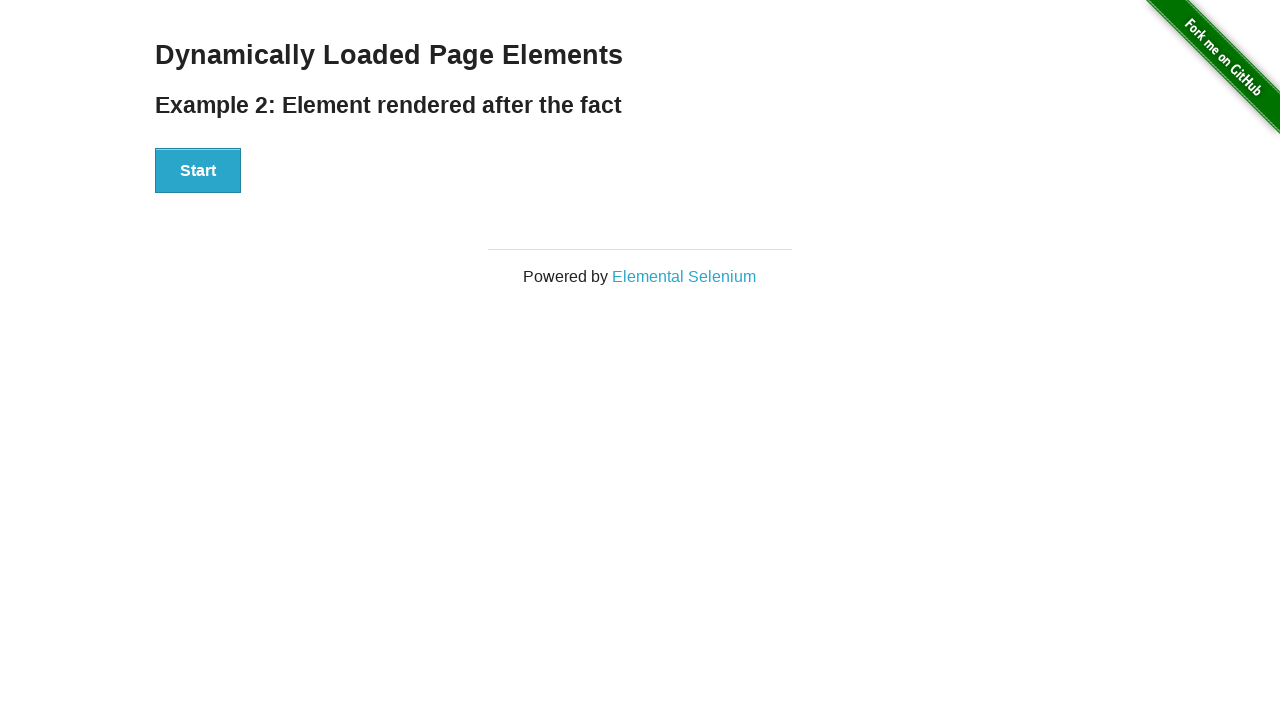

Clicked Start button to initiate dynamic loading at (198, 171) on div#start button
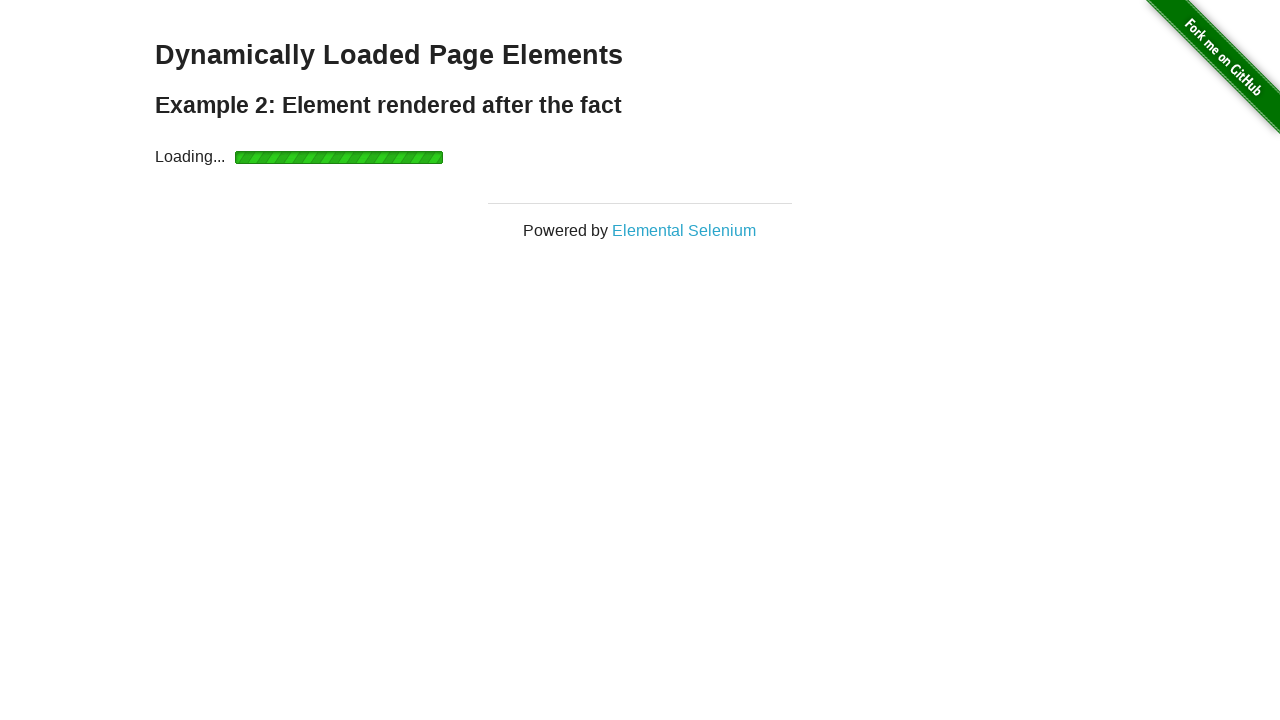

Loading bar disappeared after waiting up to 30 seconds
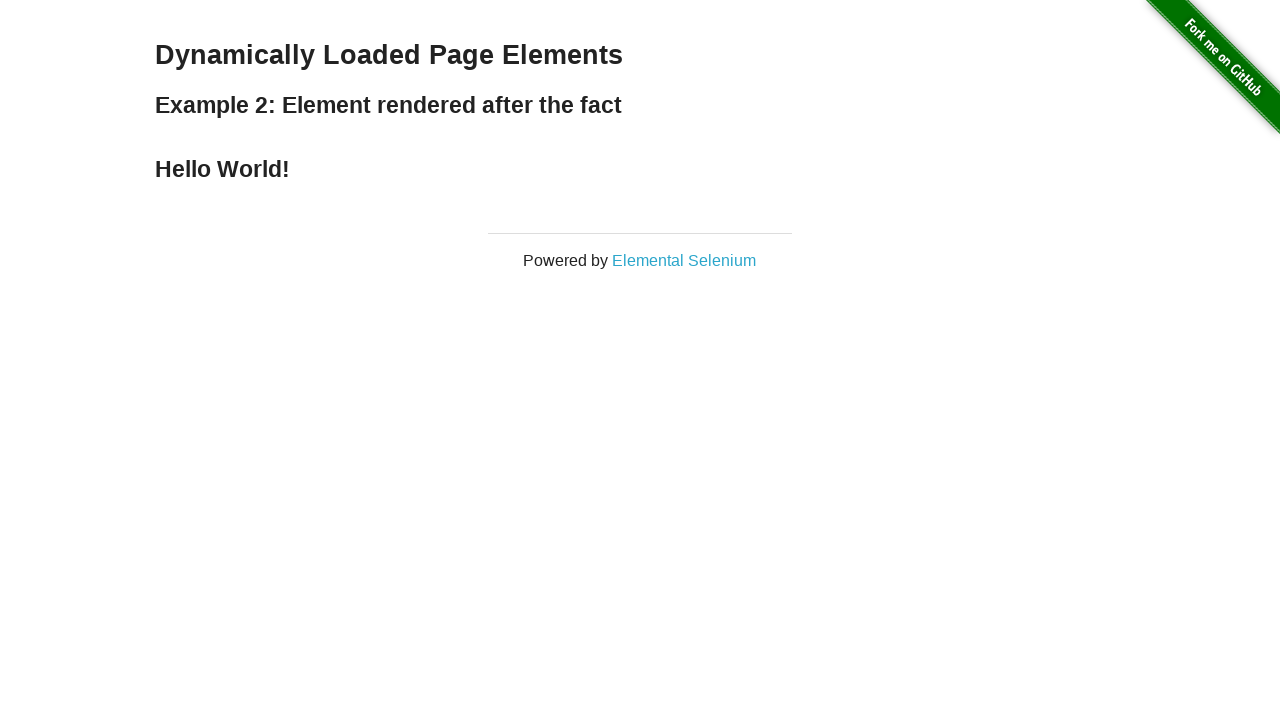

Example text element appeared and became visible after dynamic loading completed
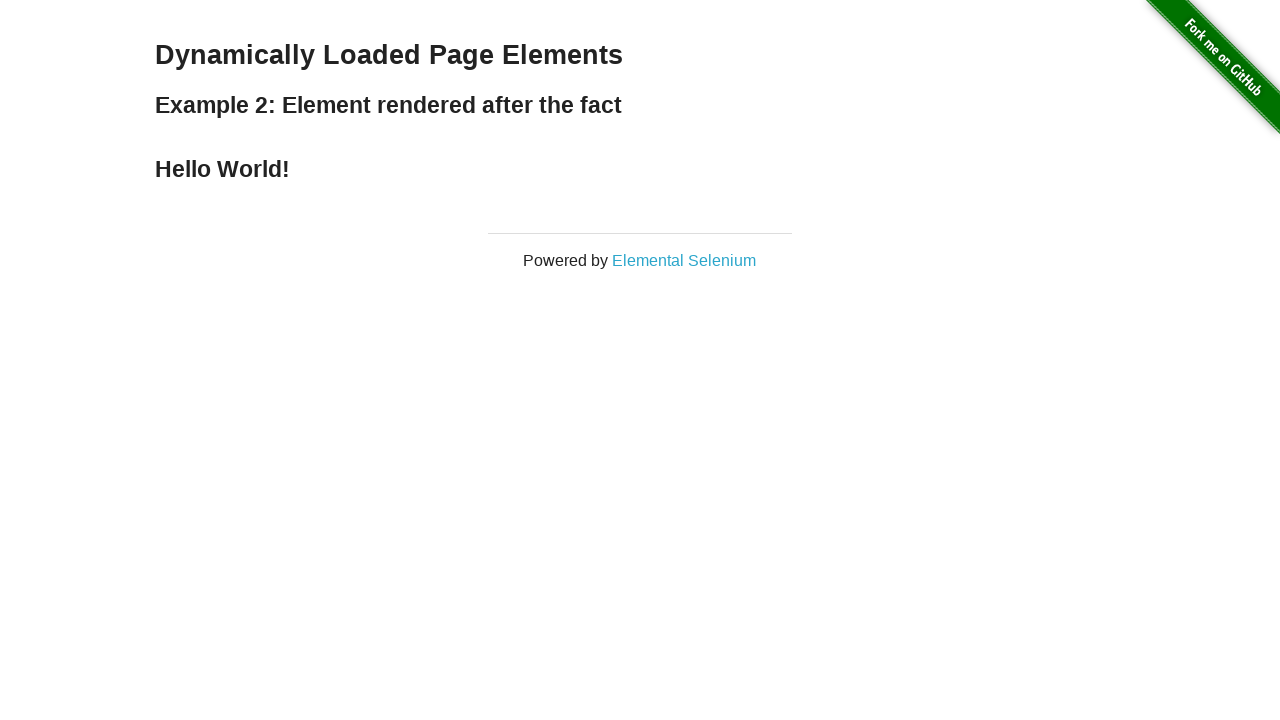

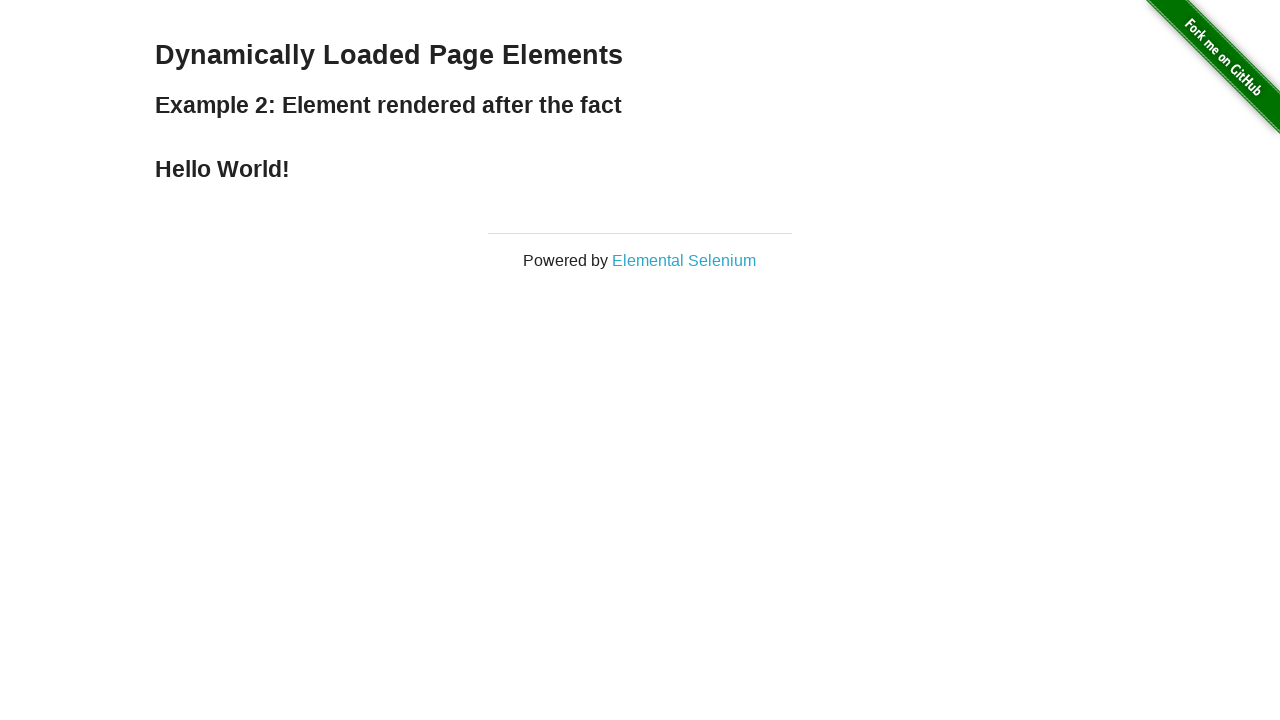